Tests demo page with overridden sb fixture by typing text into input field

Starting URL: https://seleniumbase.io/demo_page

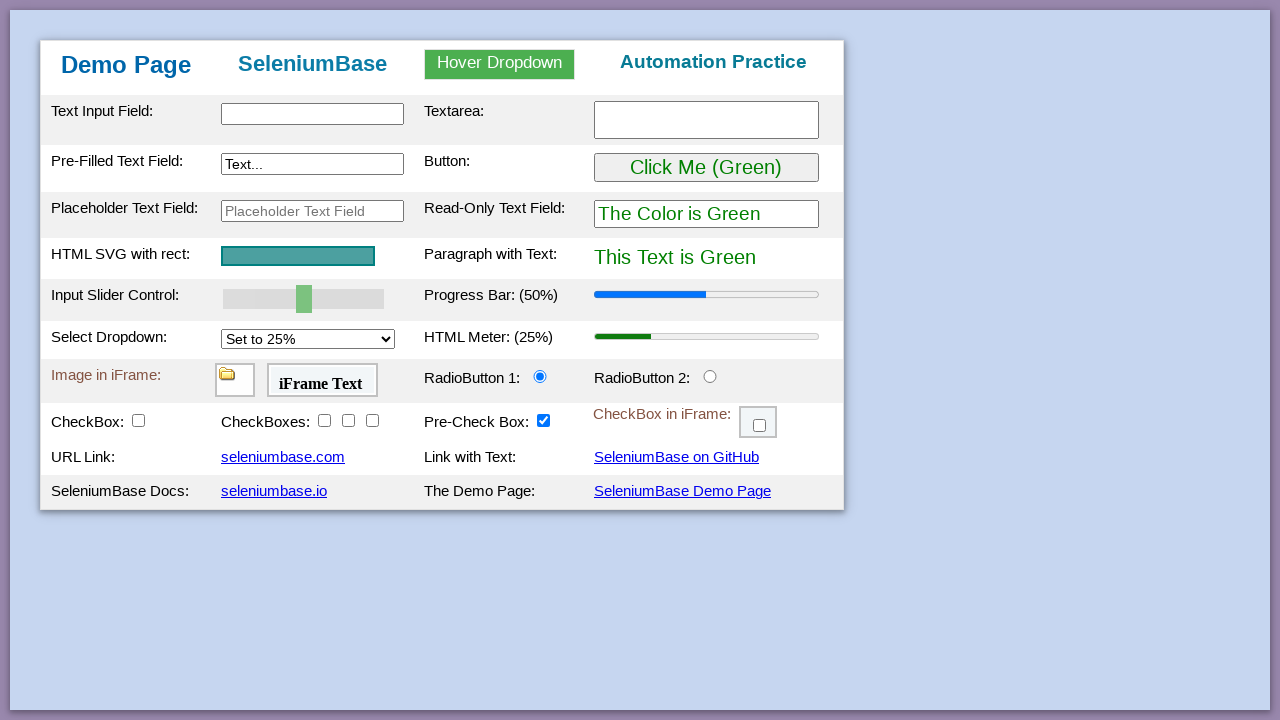

Filled text input field with 'This is Automated' on #myTextInput
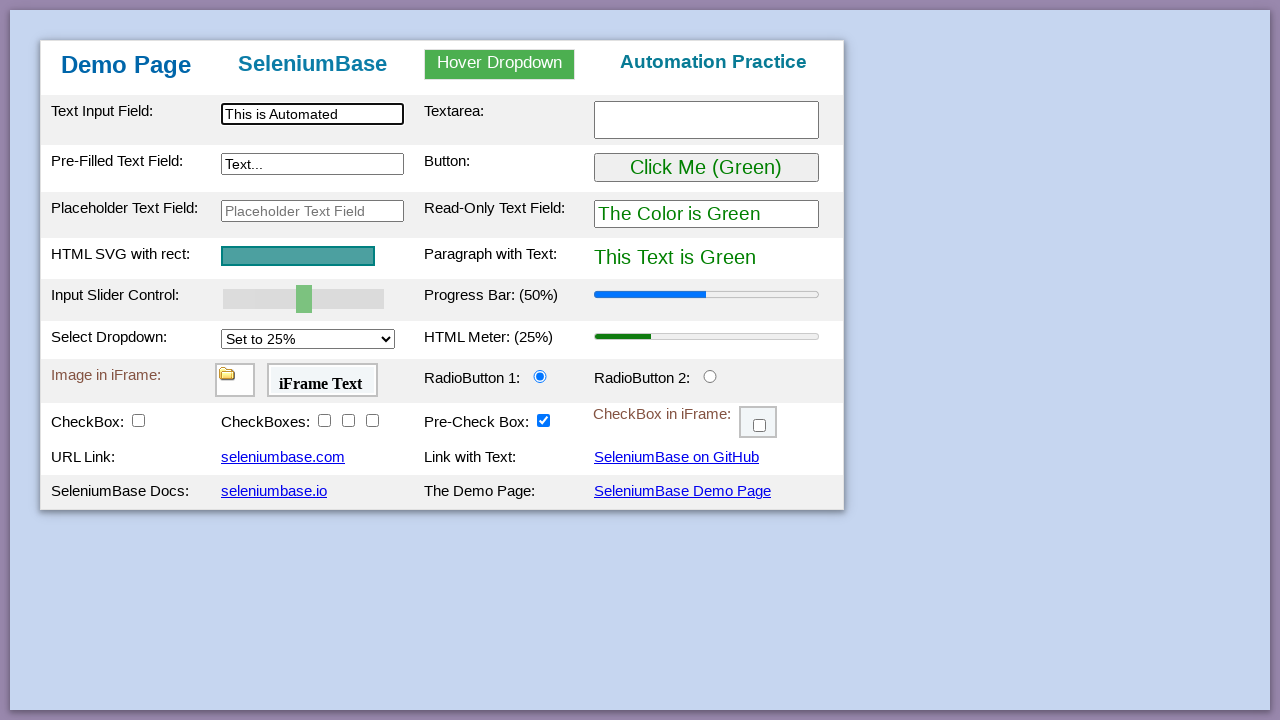

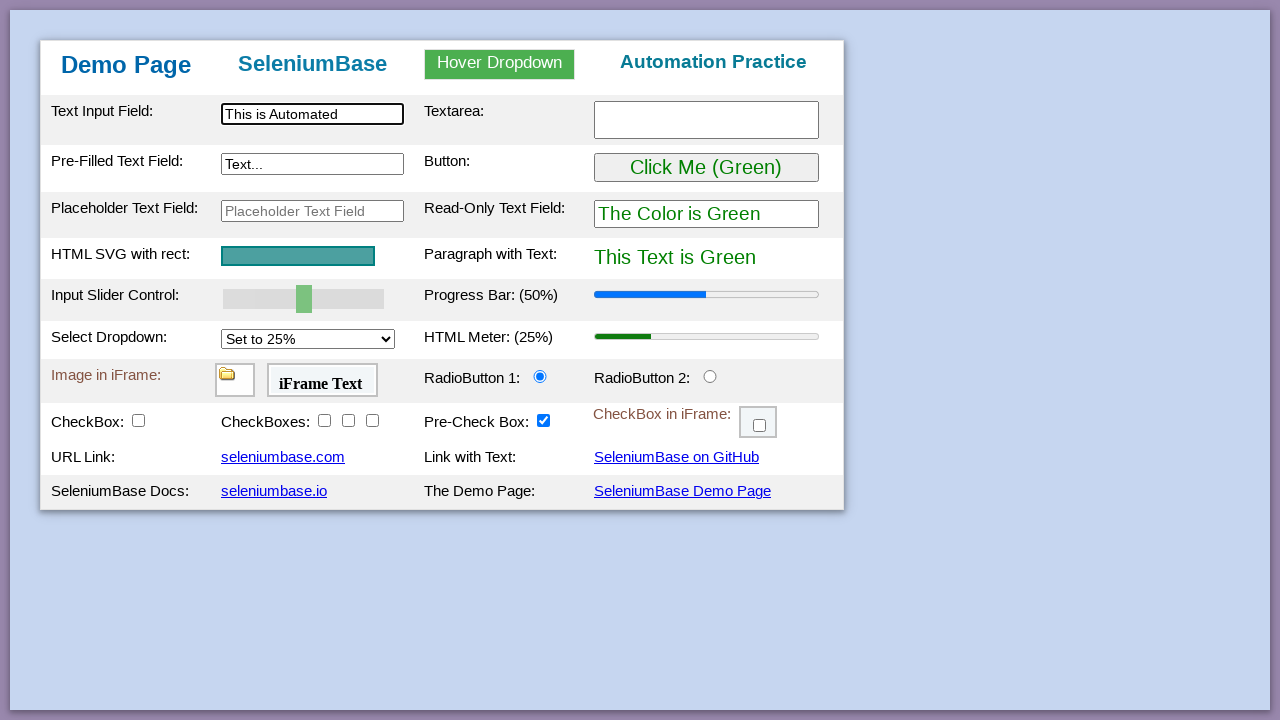